Tests radio button selection by locating and clicking a radio button using XPath with value attribute

Starting URL: https://www.lambdatest.com/selenium-playground/radiobutton-demo

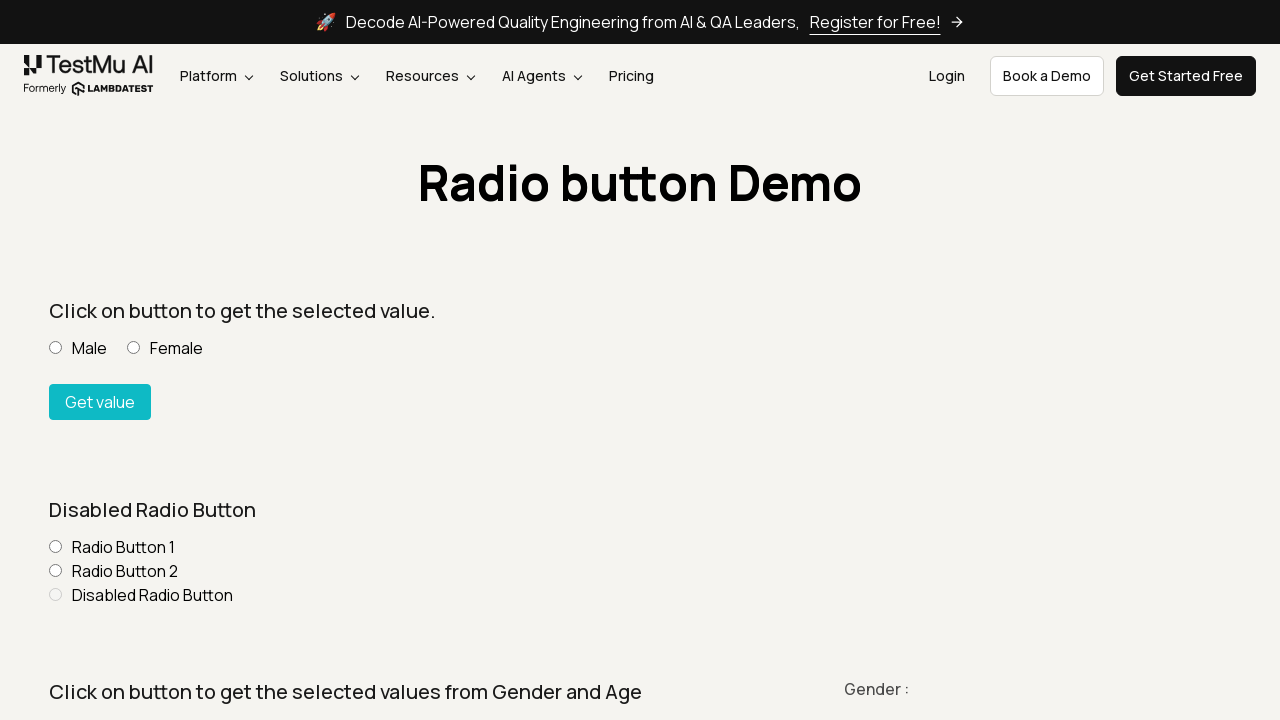

Navigated to radio button demo page
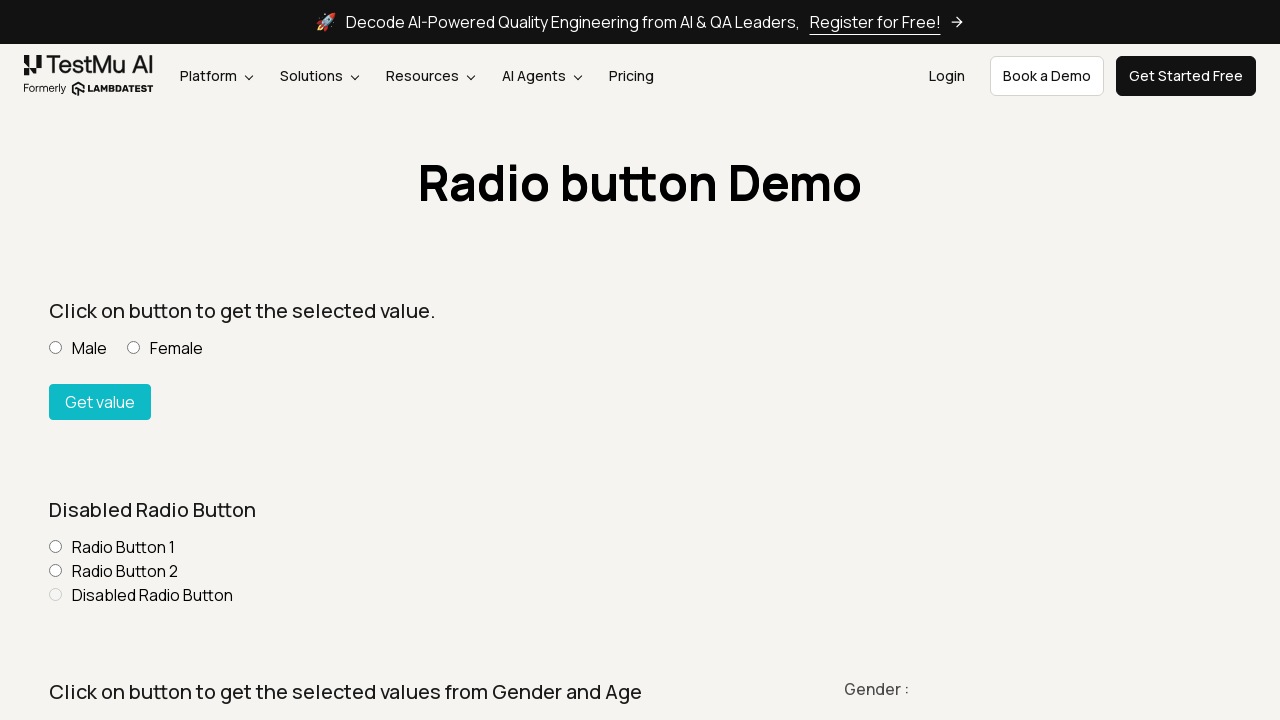

Located and clicked radio button with XPath selector //input[@value='Male'] at (56, 348) on xpath=//input[@value='Male']
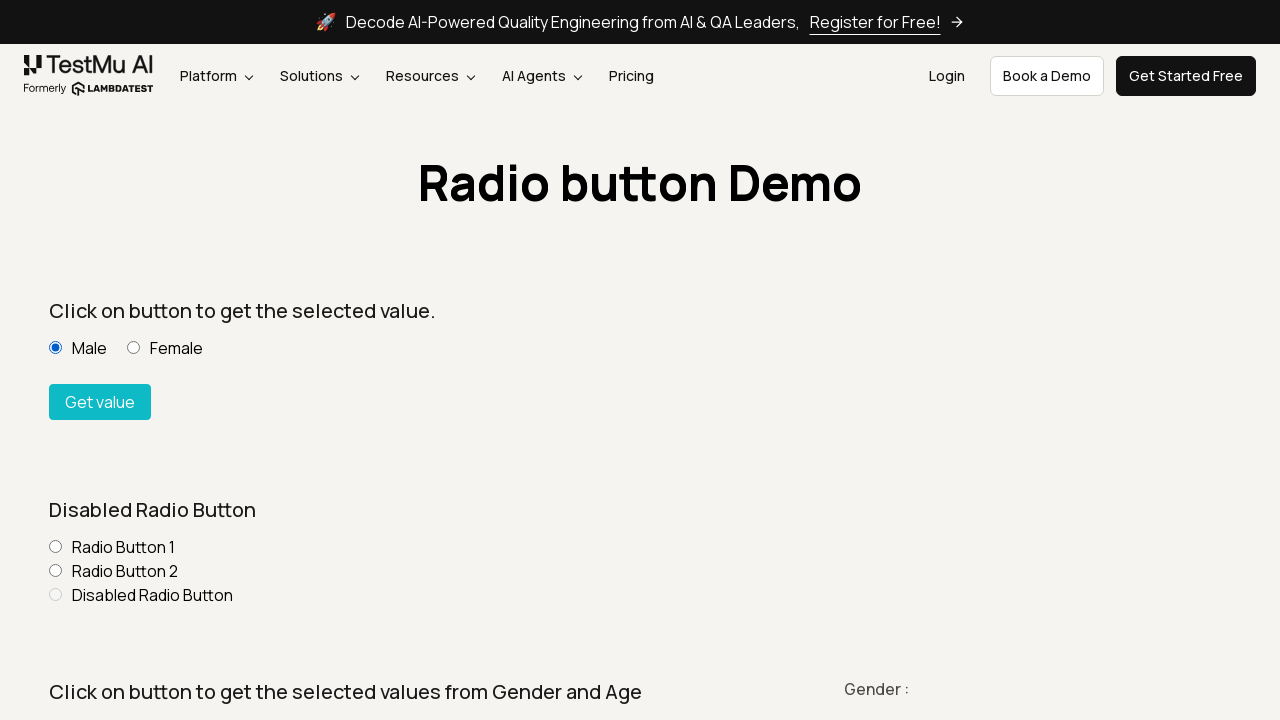

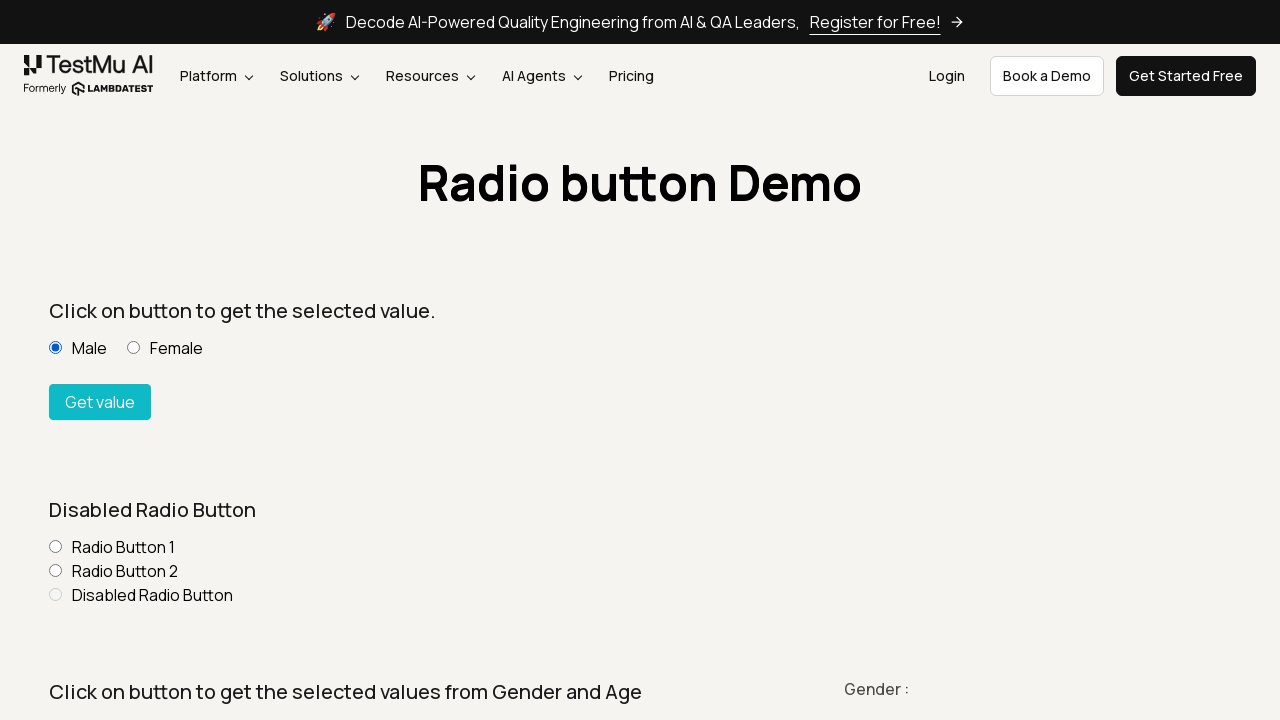